Tests navigating to the navigation page and then back to the index page

Starting URL: https://bonigarcia.dev/selenium-webdriver-java/

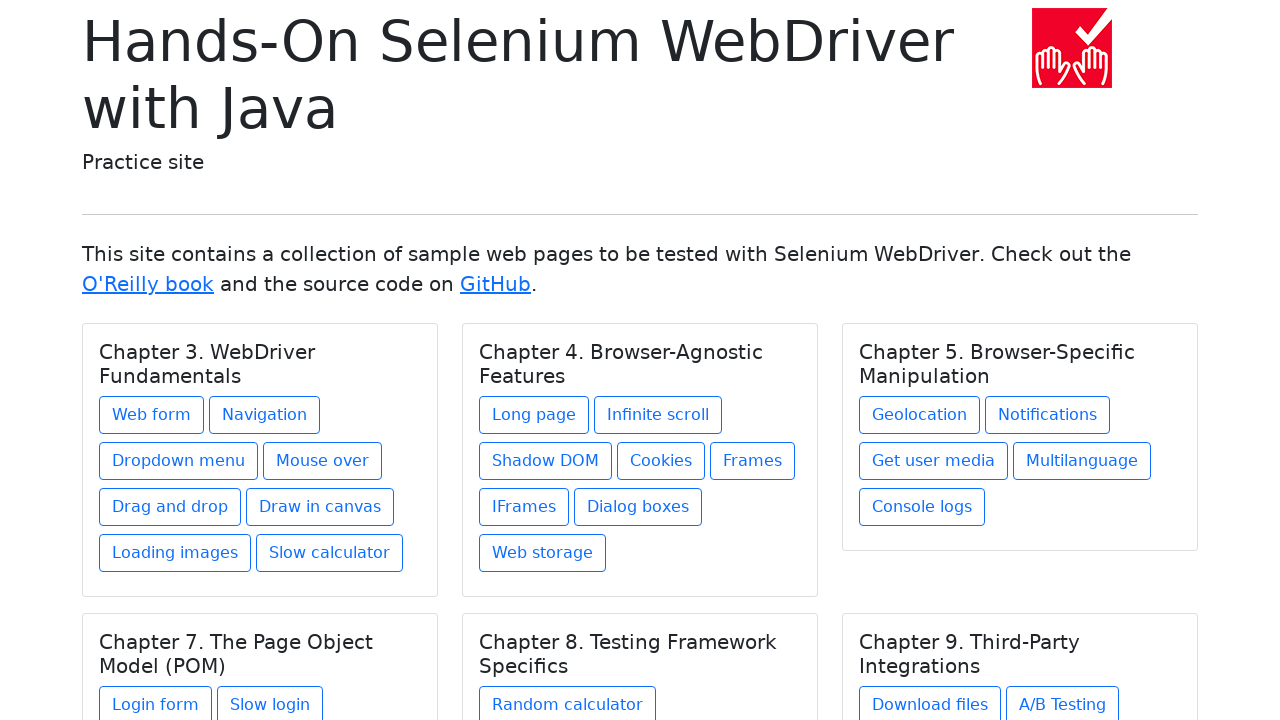

Clicked Navigation link to navigate to navigation page at (264, 415) on a[href='navigation1.html']
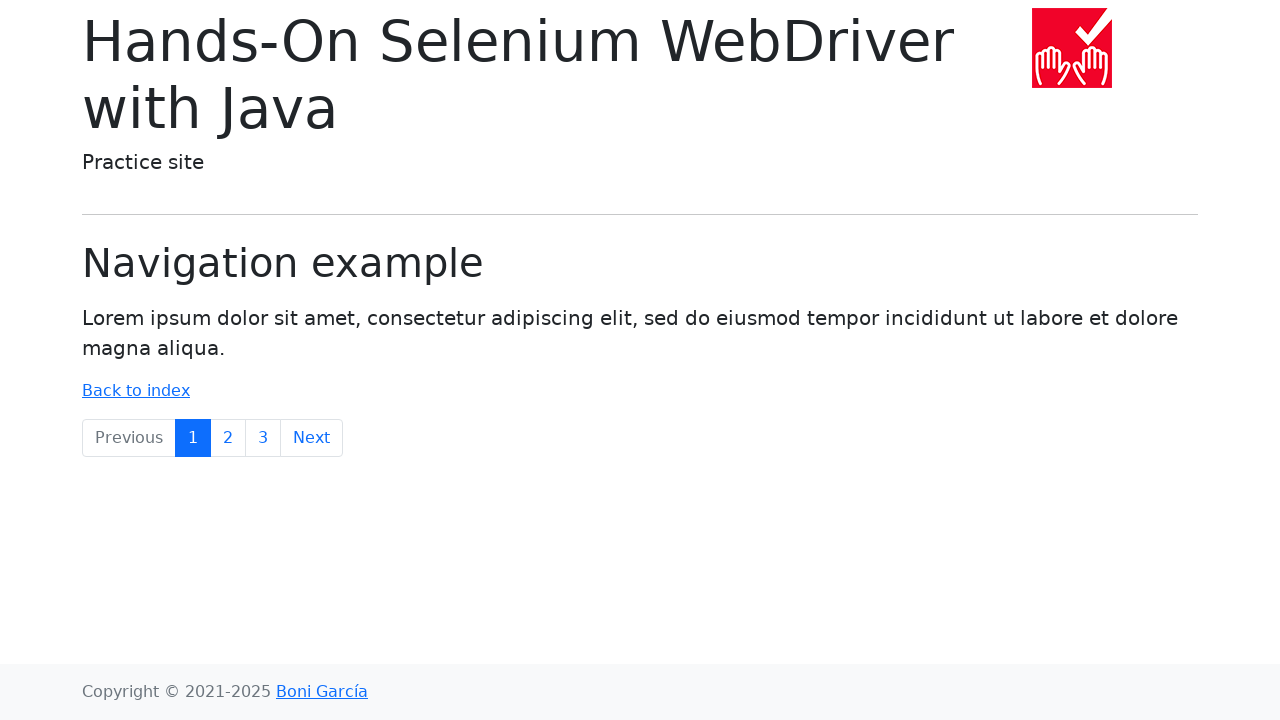

Clicked back to index link to return to index page at (136, 391) on a[href='index.html']
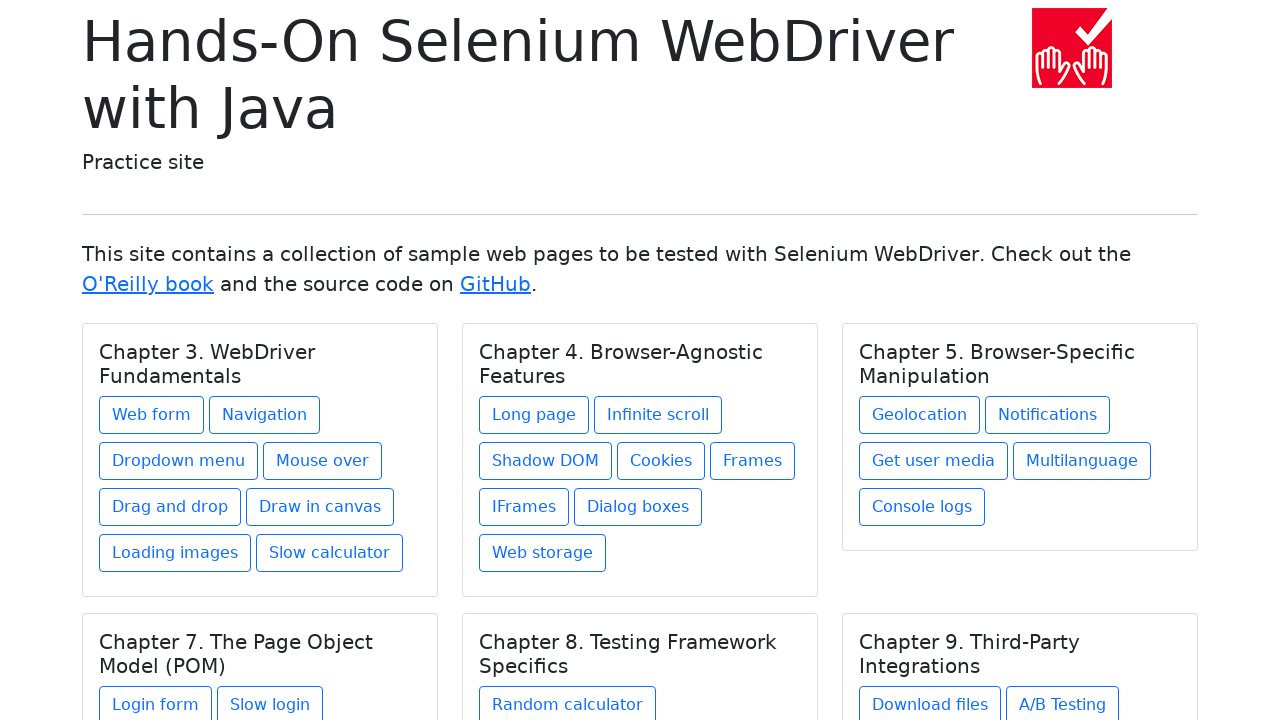

Navigation completed and DOM content loaded
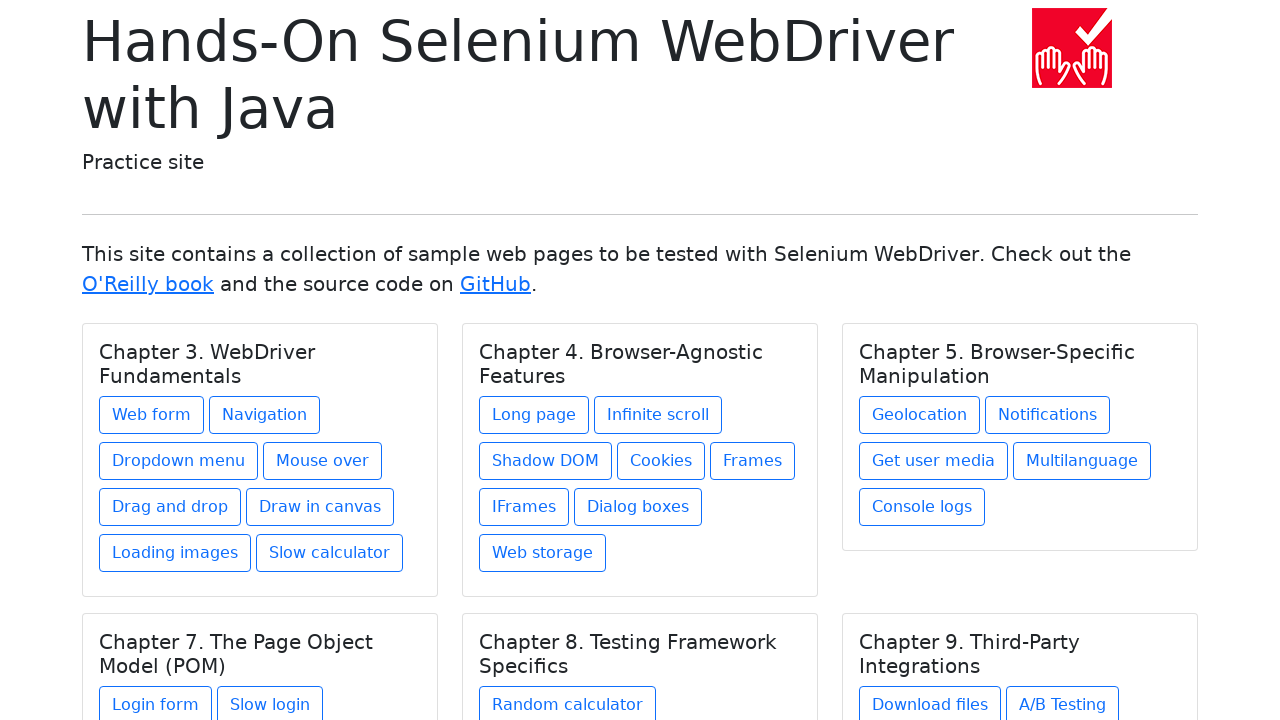

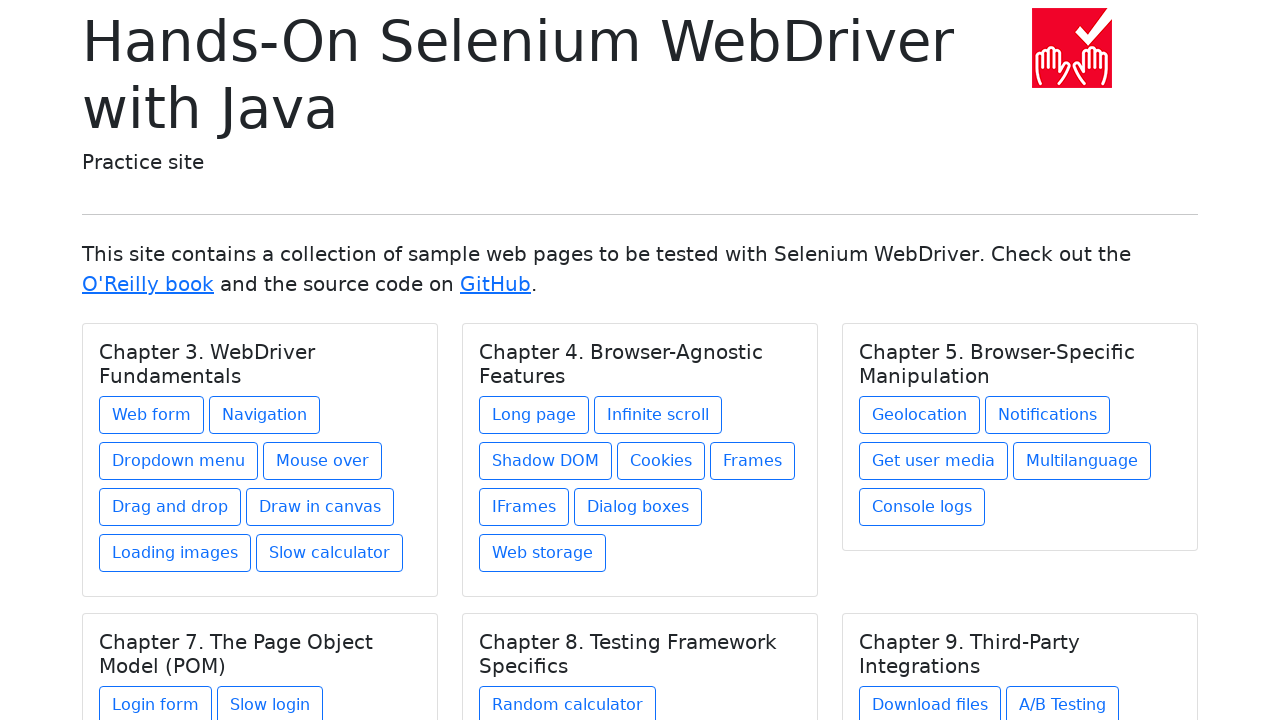